Navigates to IPL 2023 points table and interacts with team statistics to verify table data is loaded

Starting URL: https://www.iplt20.com/points-table/men/2023

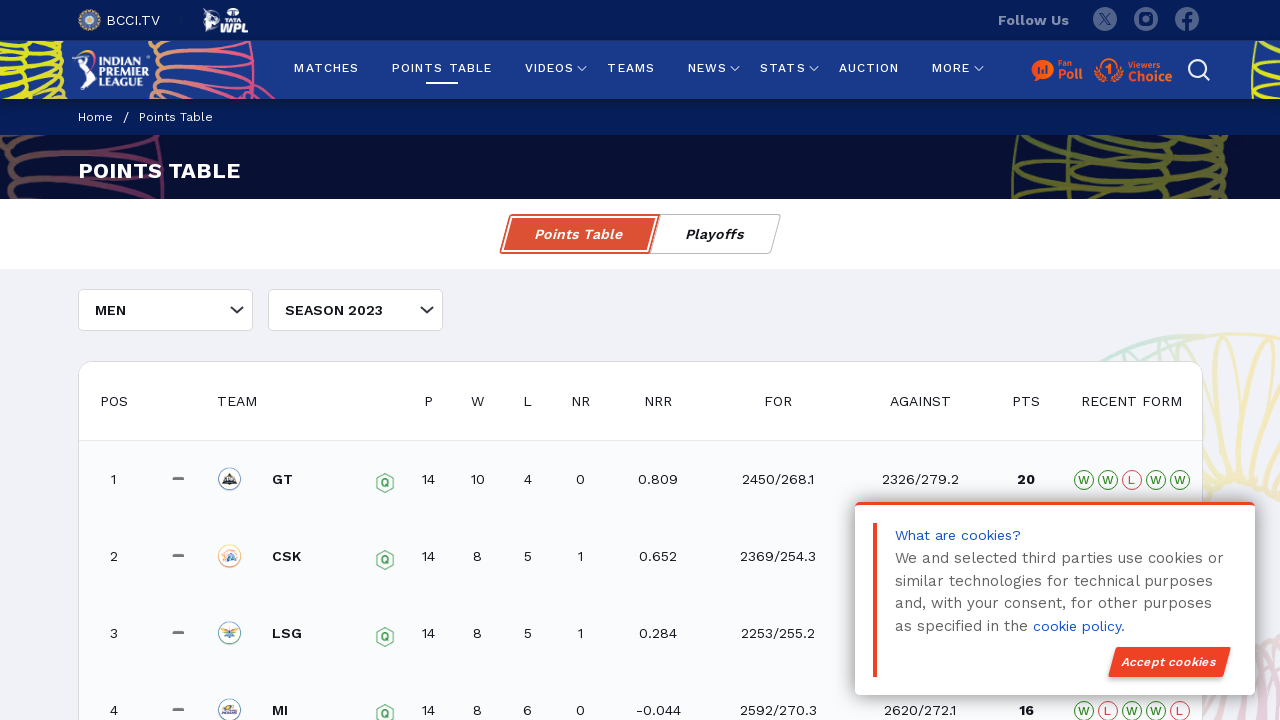

Navigated to IPL 2023 points table
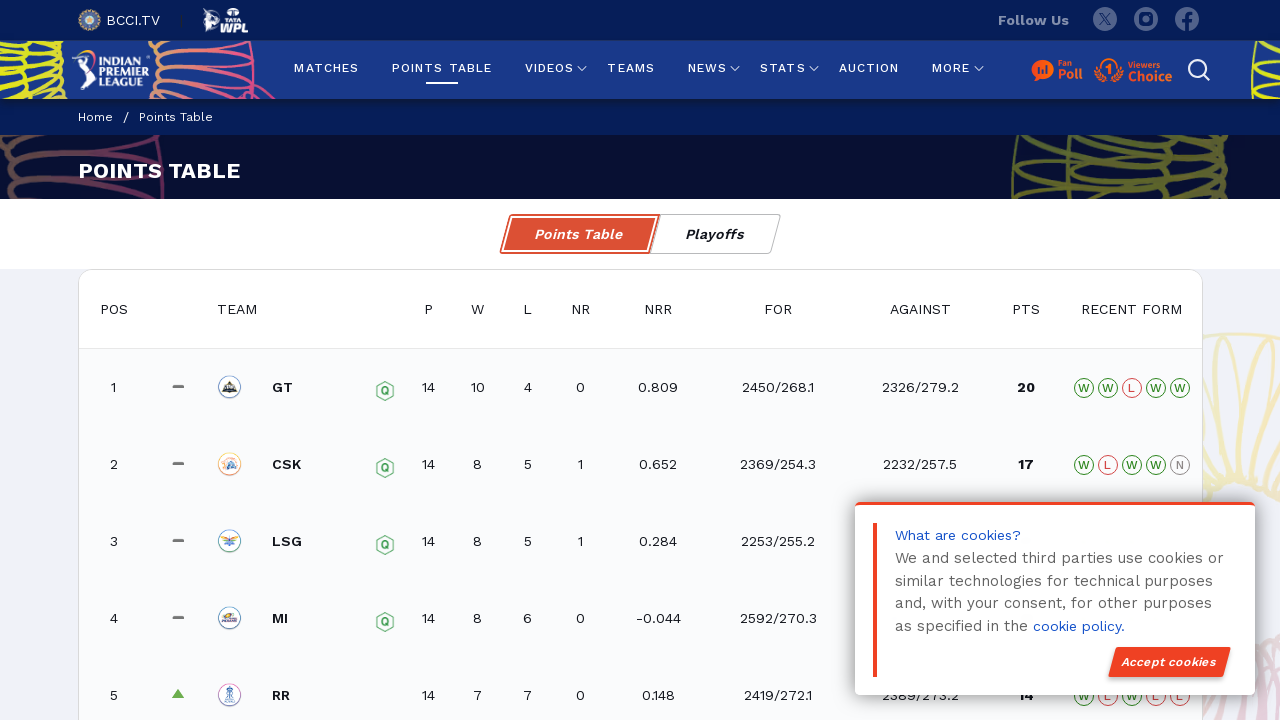

Points table loaded - team0 selector found
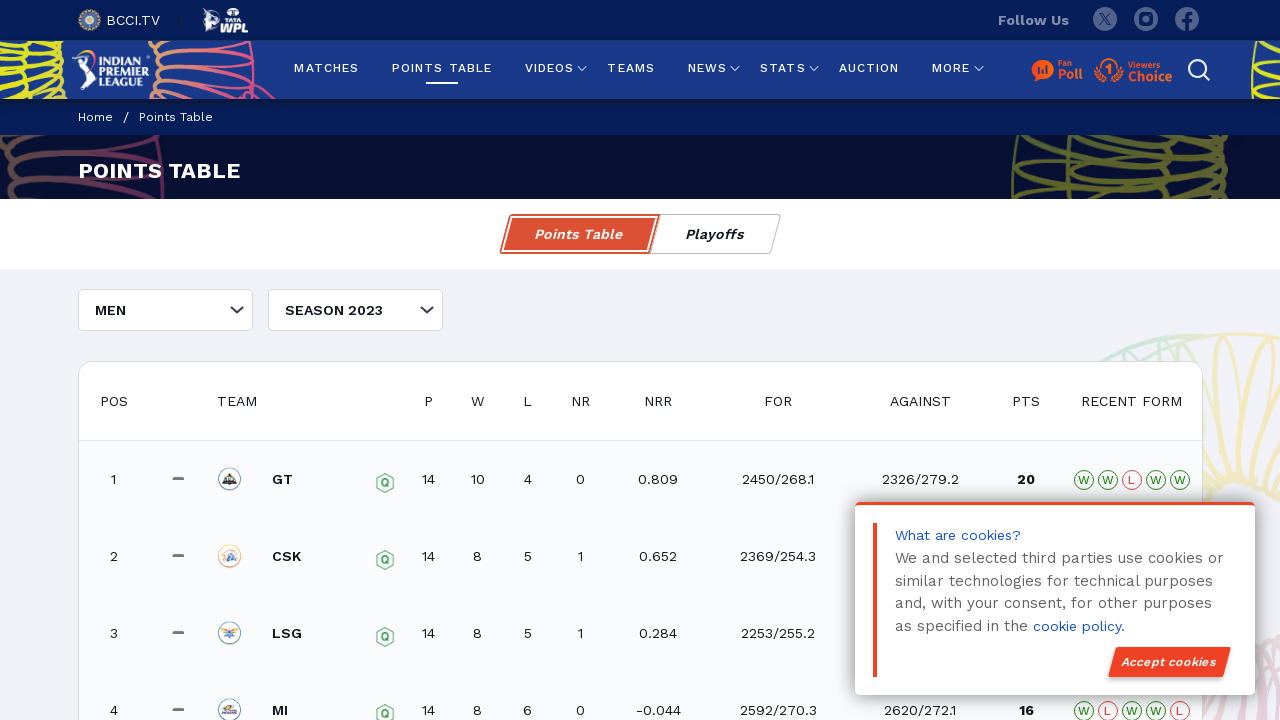

Points table container loaded - ih-pt-cont selector found
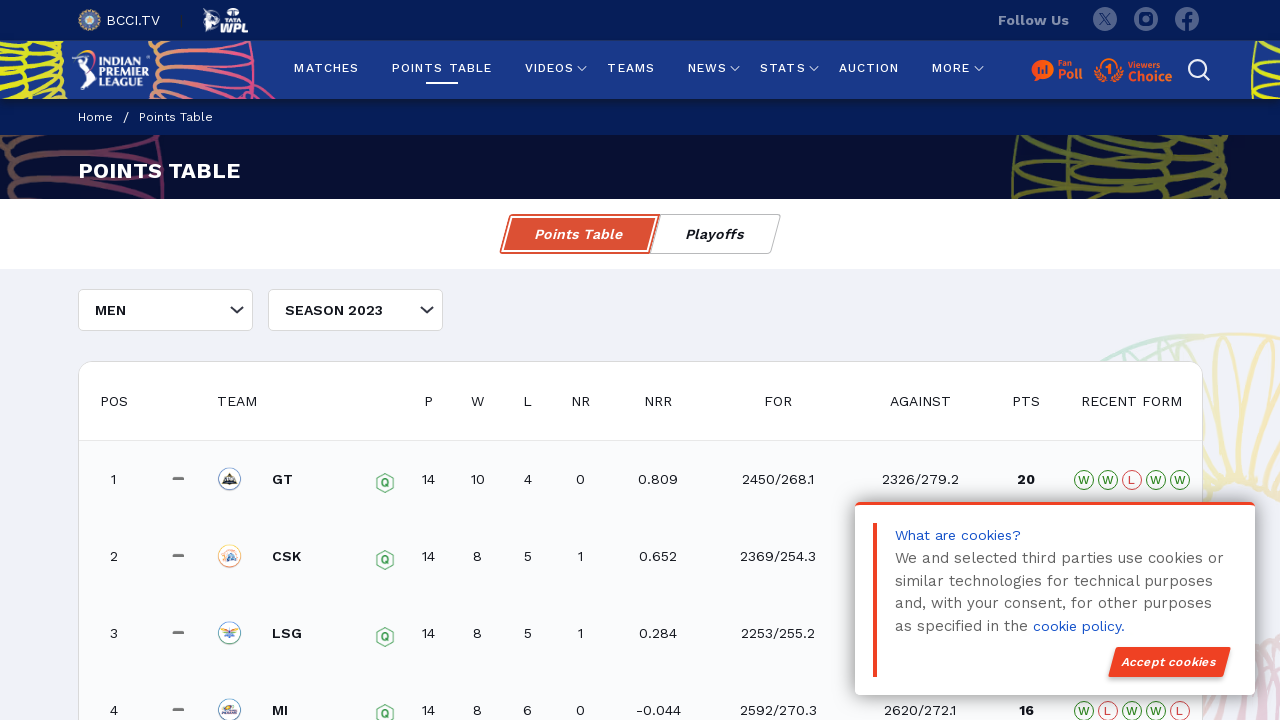

Points table footer loaded - ih-pt-fb selector found
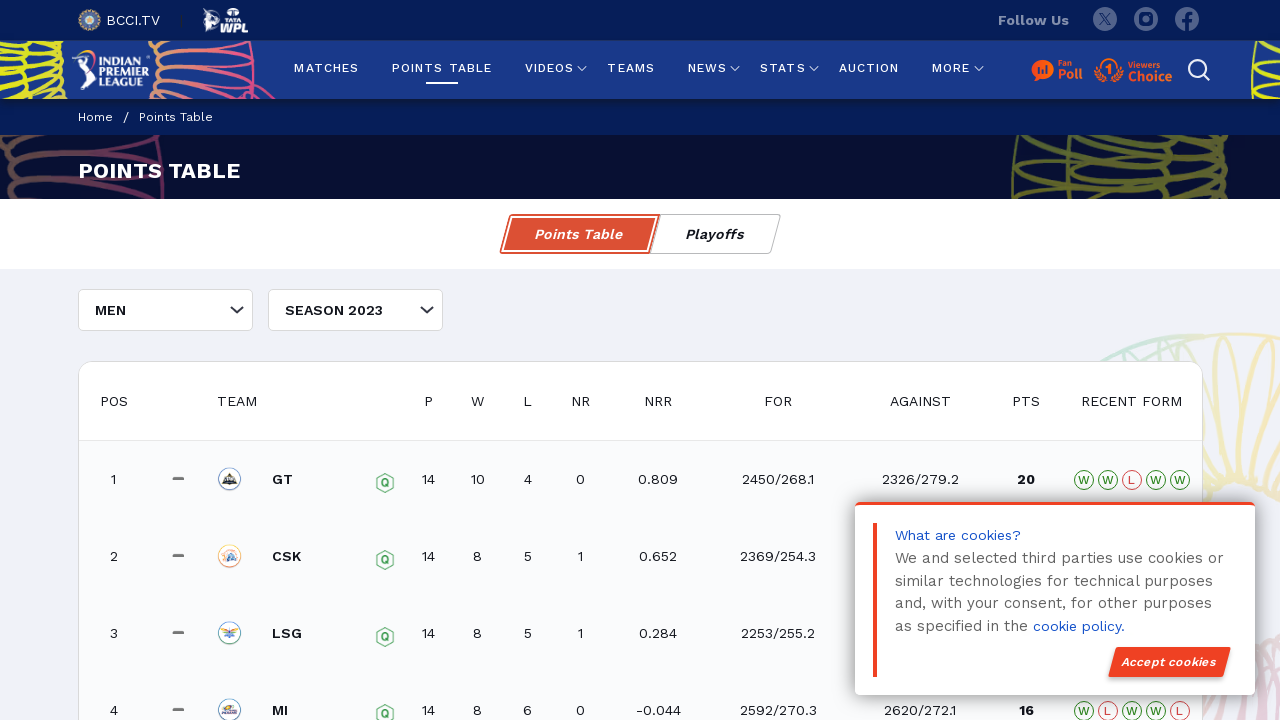

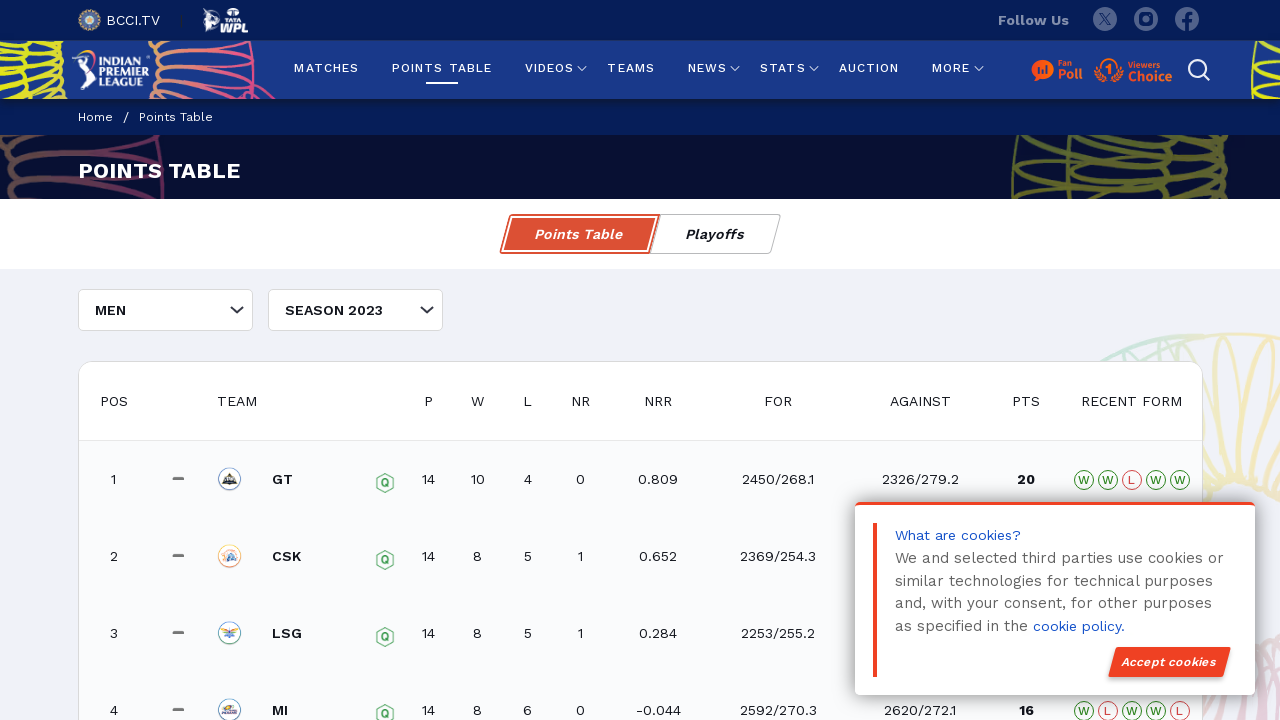